Tests submitting the feedback form without entering any data and verifies the confirmation block appears with properly styled Yes and No buttons.

Starting URL: https://acctabootcamp.github.io/site/tasks/provide_feedback

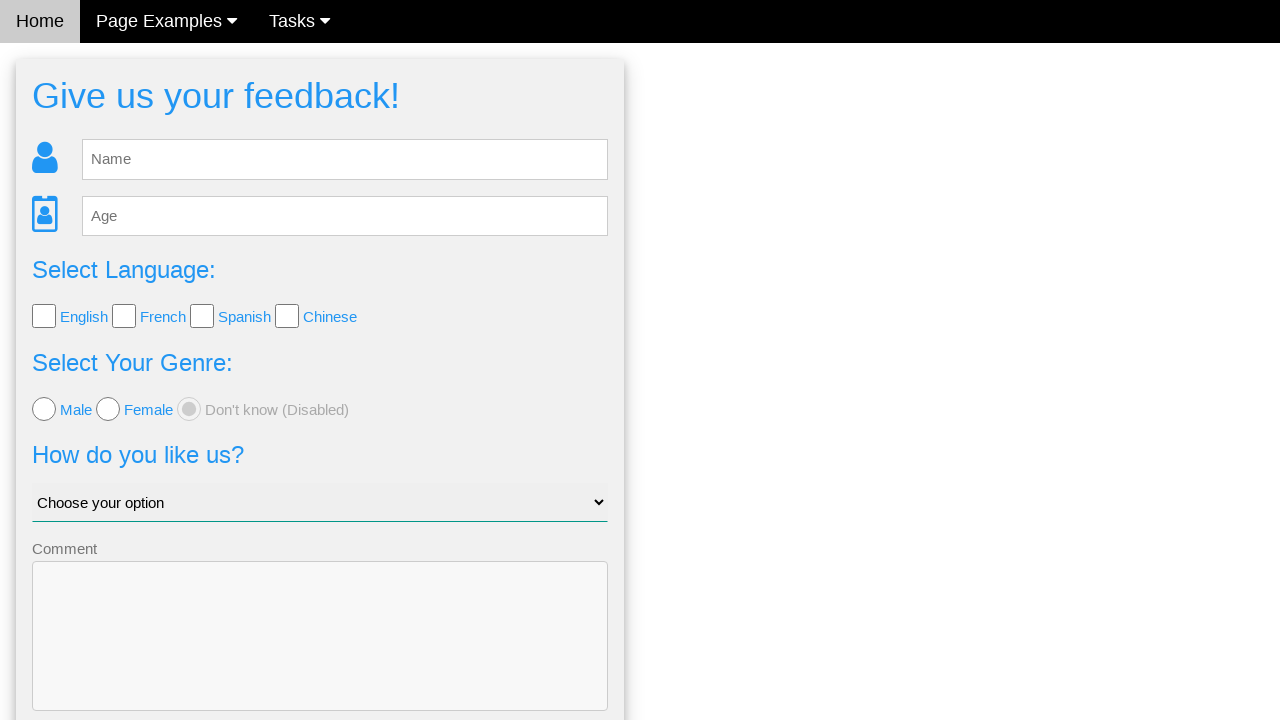

Navigated to feedback form page
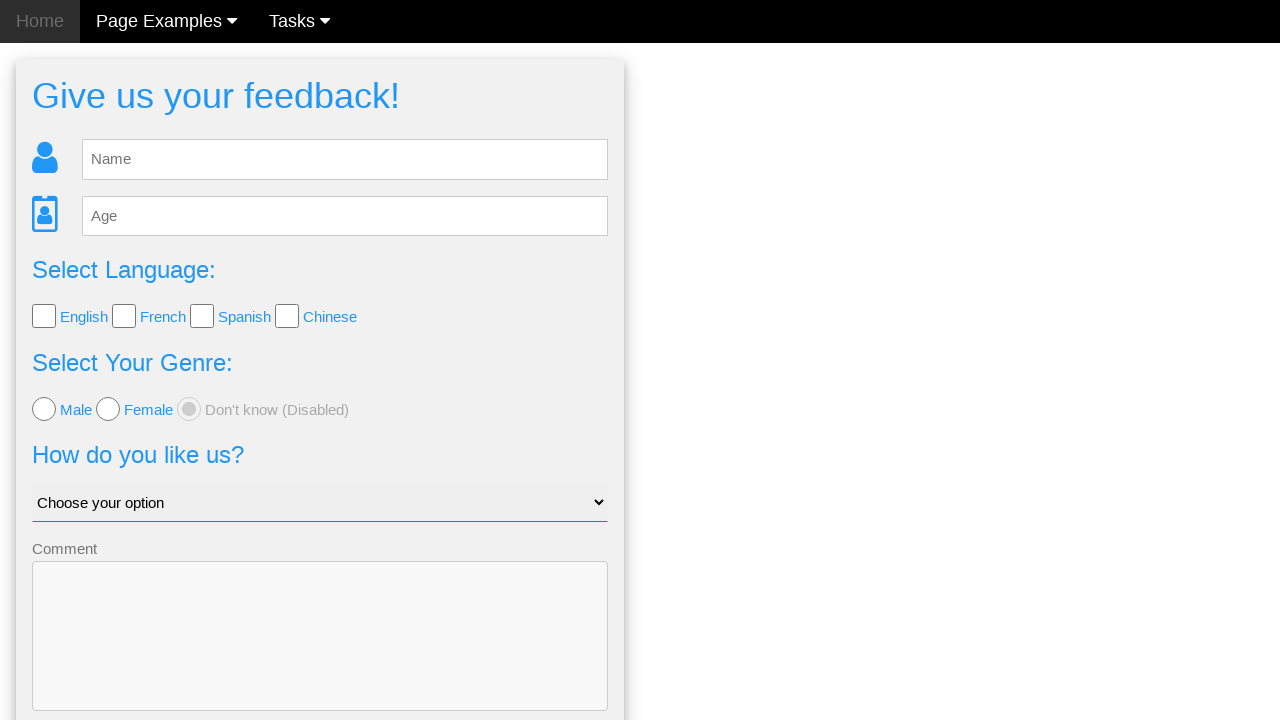

Clicked Send button without entering any data at (320, 656) on button[type='submit']
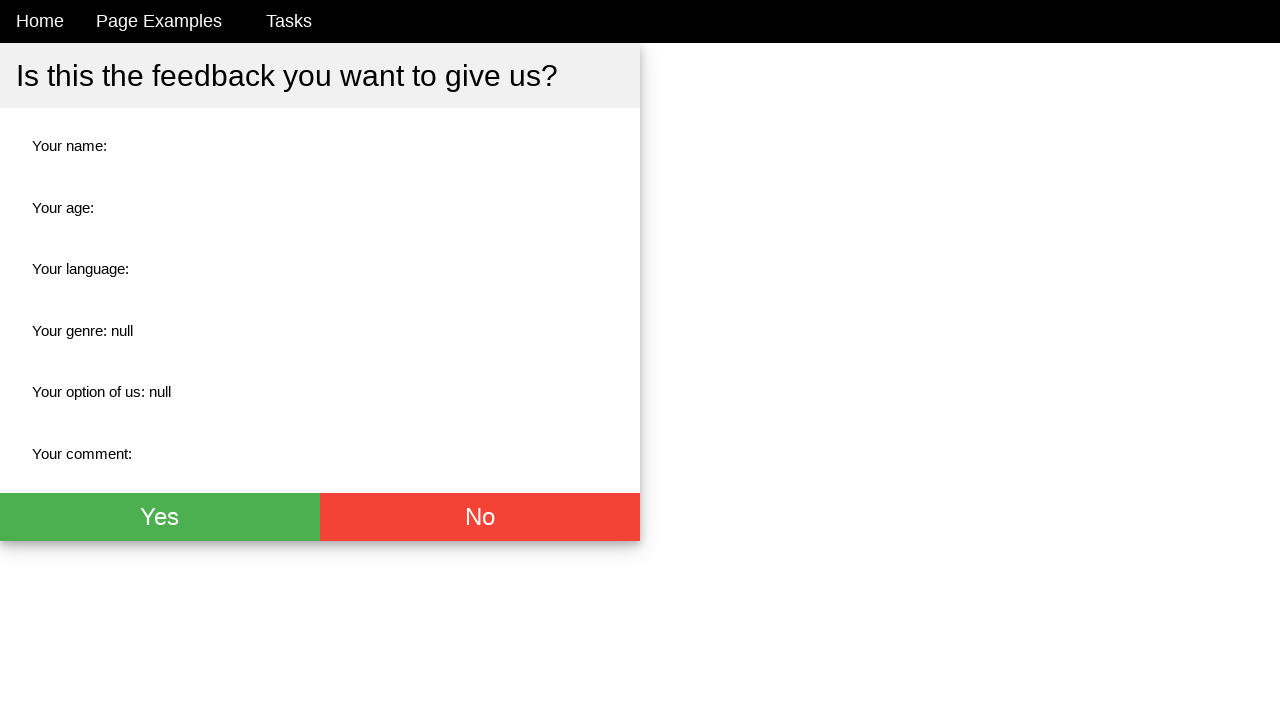

Confirmation block appeared
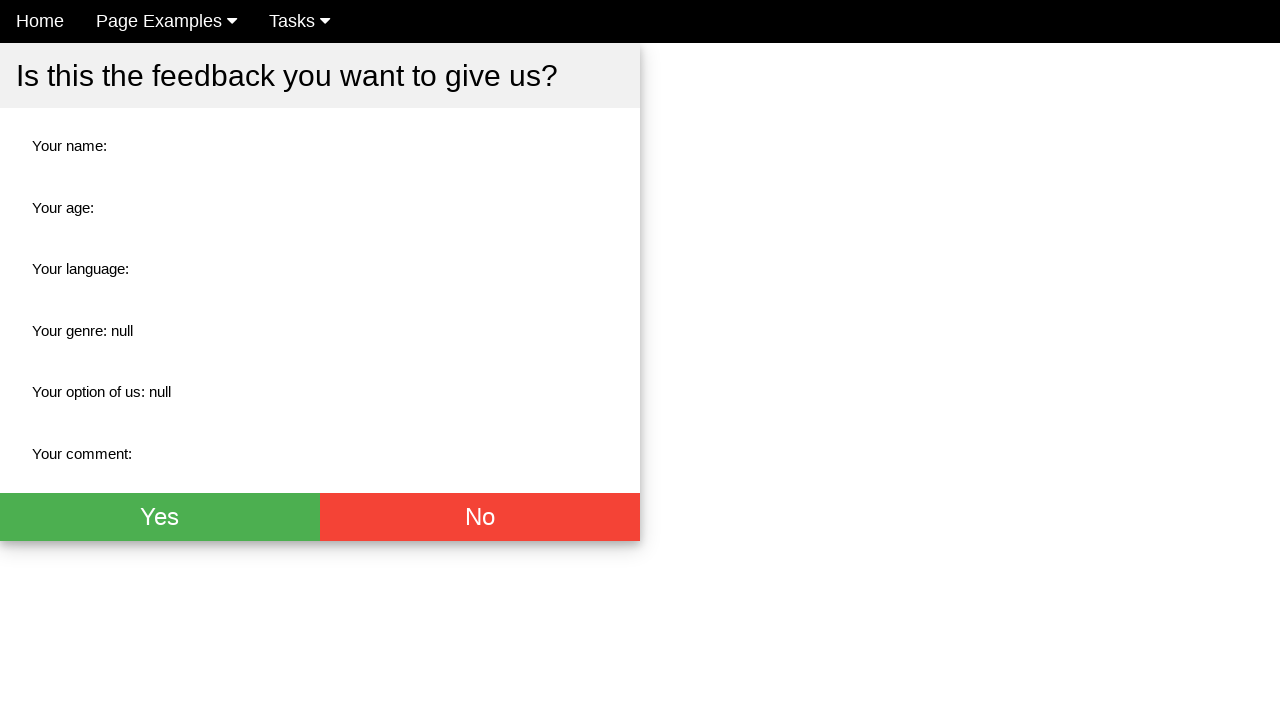

Located Yes and No buttons in confirmation block
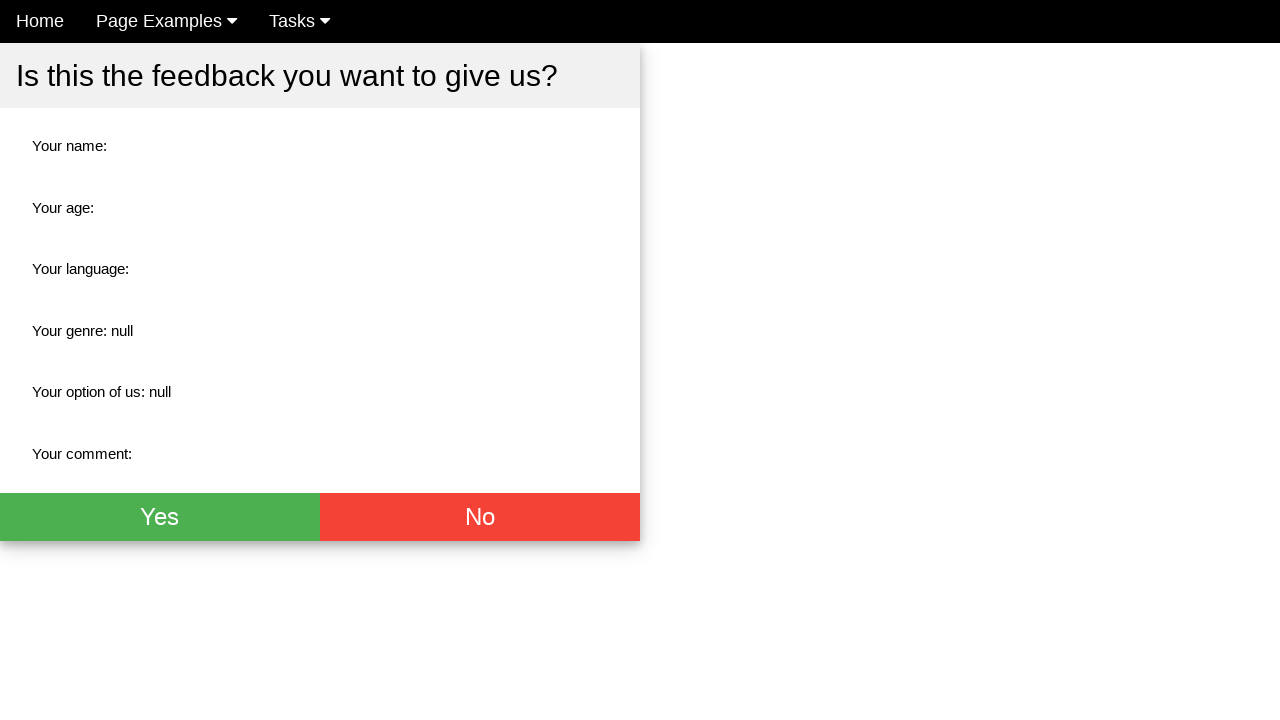

Verified Yes button is visible
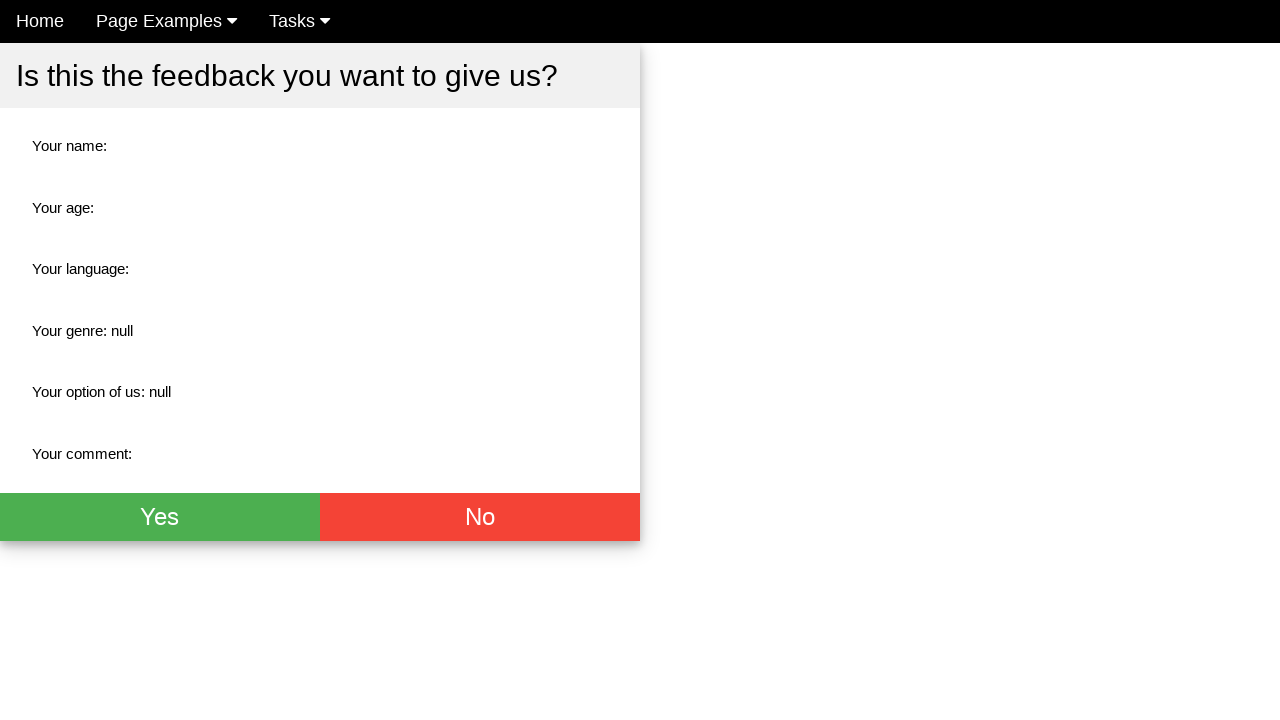

Verified No button is visible
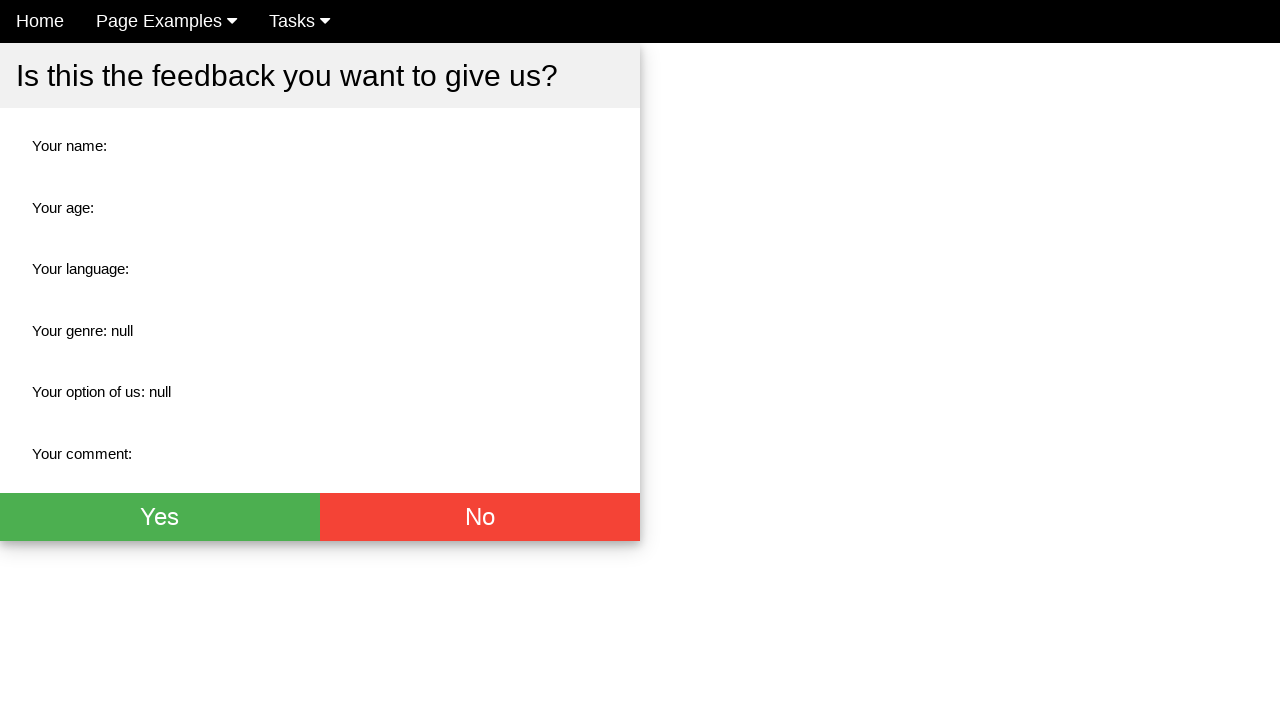

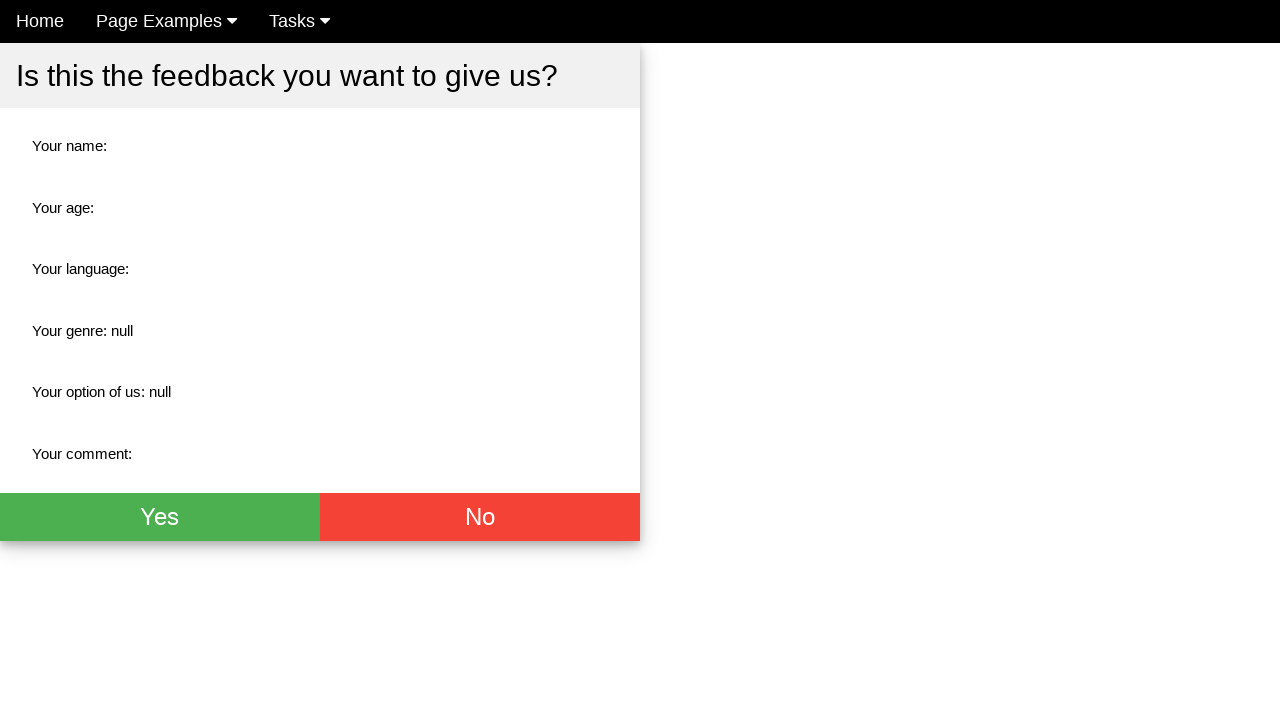